Tests the text box input functionality on DemoQA by filling in a username field and submitting the form, then verifying the result displays correctly

Starting URL: https://demoqa.com/text-box

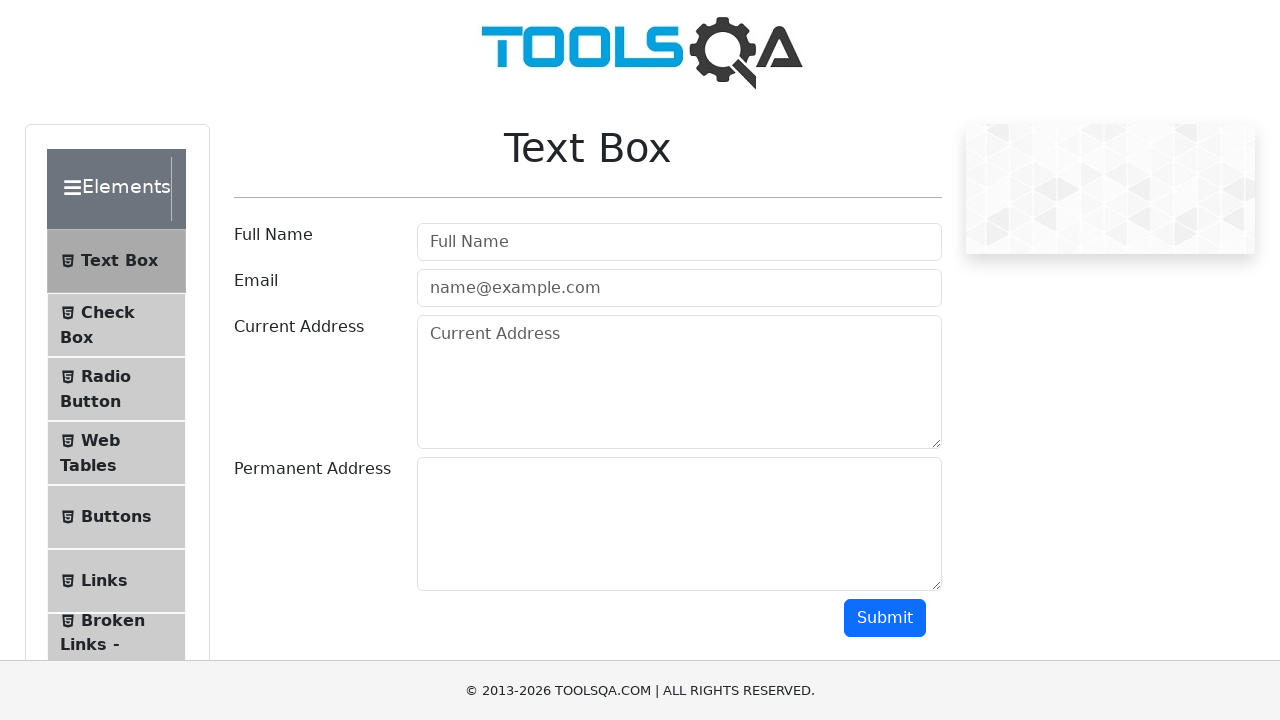

Filled userName field with 'Giedrius Bielinis' on #userName
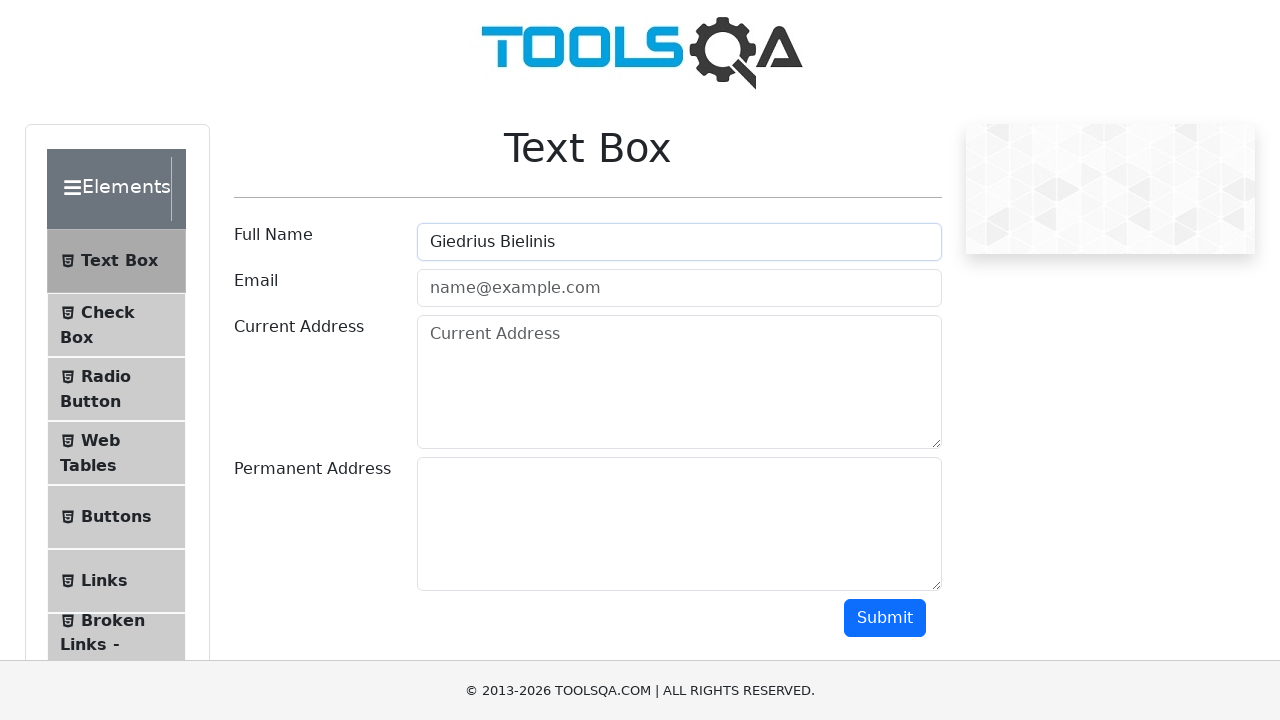

Clicked submit button to submit the form at (885, 618) on #submit
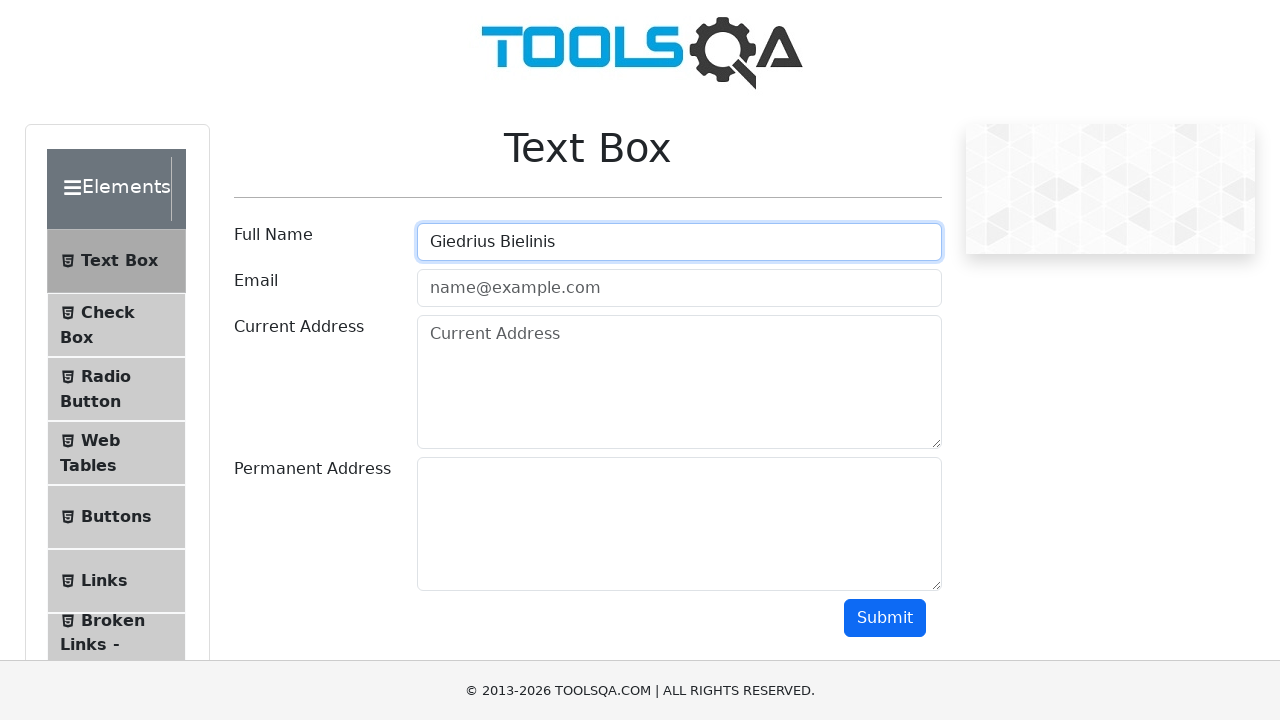

Verified result output is displayed with name field
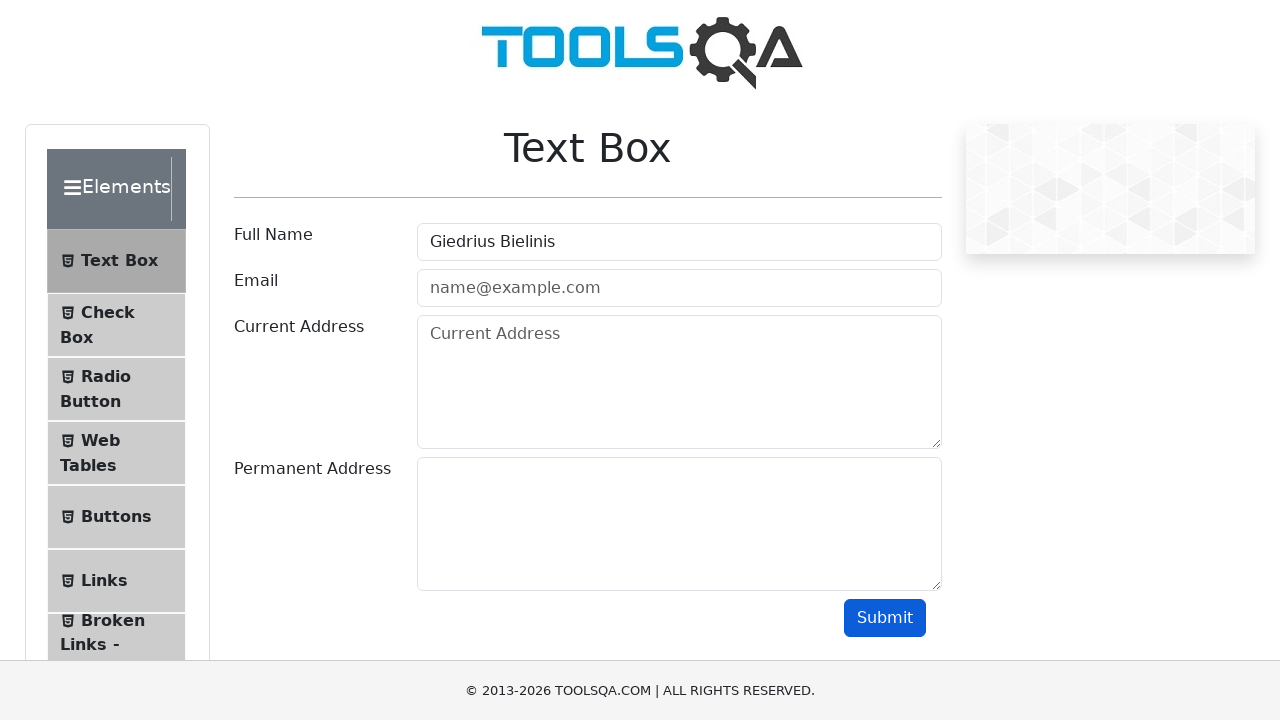

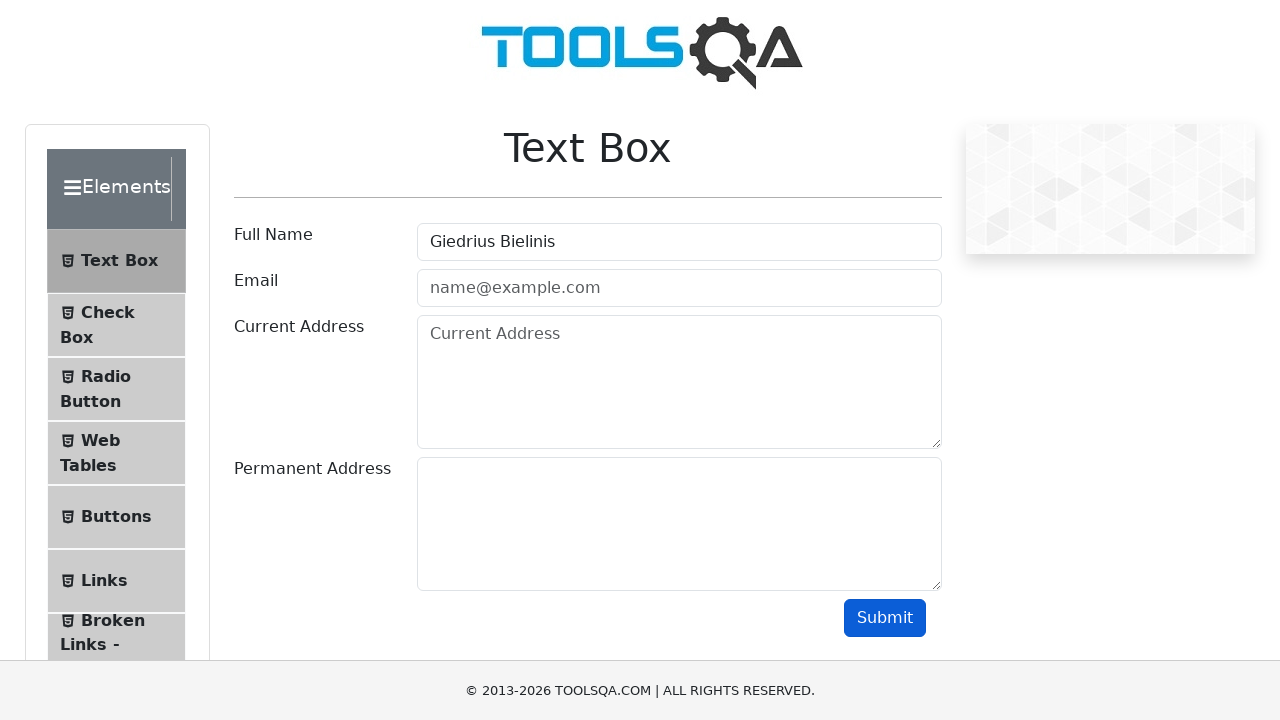